Tests form submission on DemoQA text box page by filling in full name, email, current address, and permanent address fields

Starting URL: https://demoqa.com/text-box

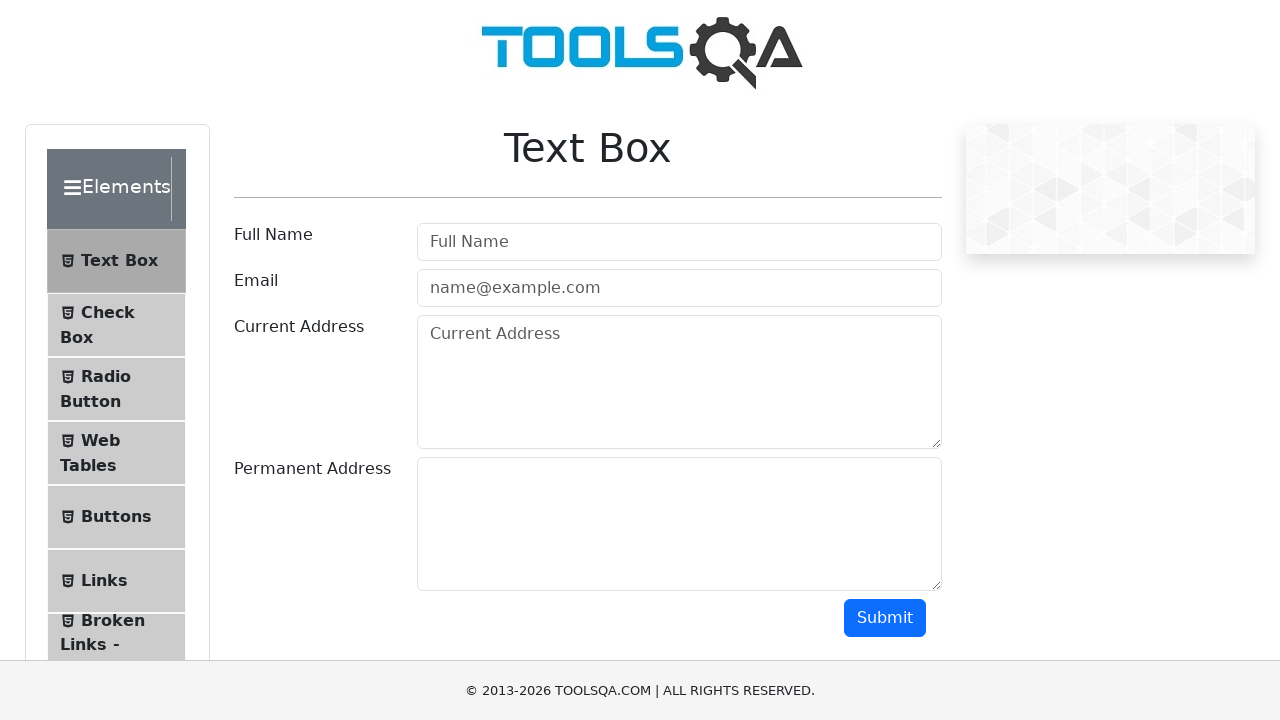

Filled full name field with 'Pera String' on input#userName
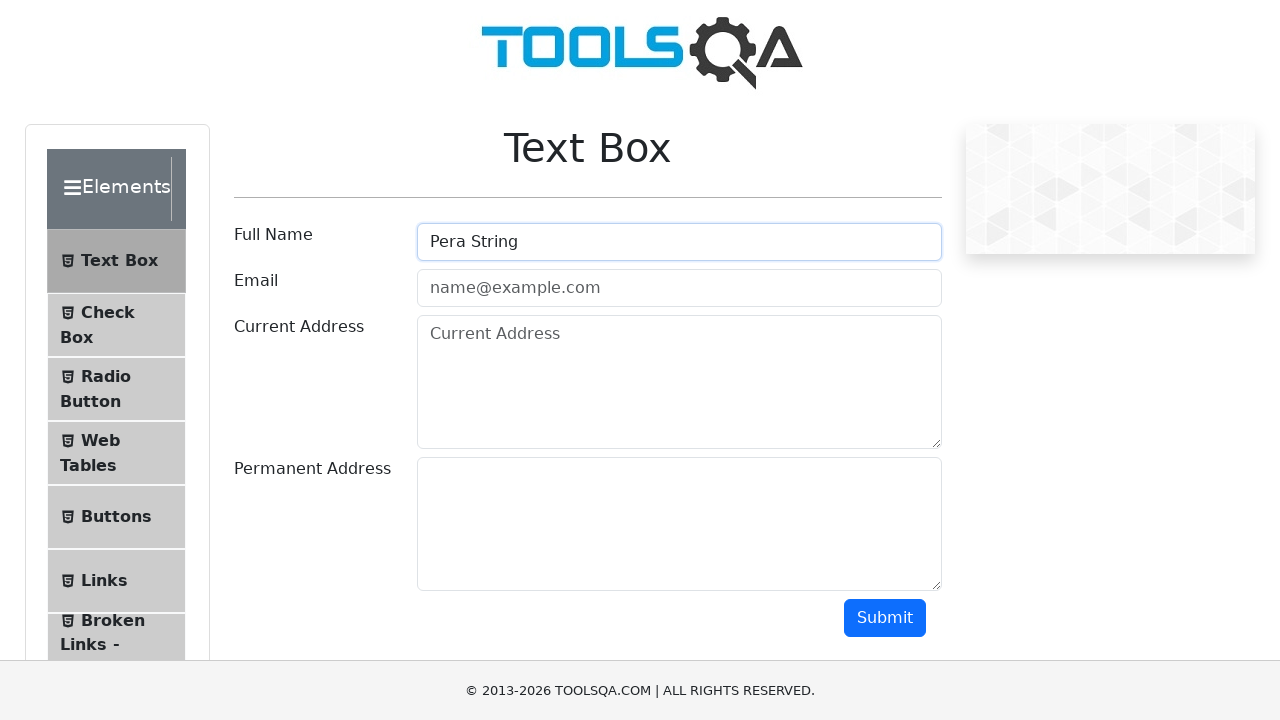

Filled email field with 'marko@abc.com' on #userEmail
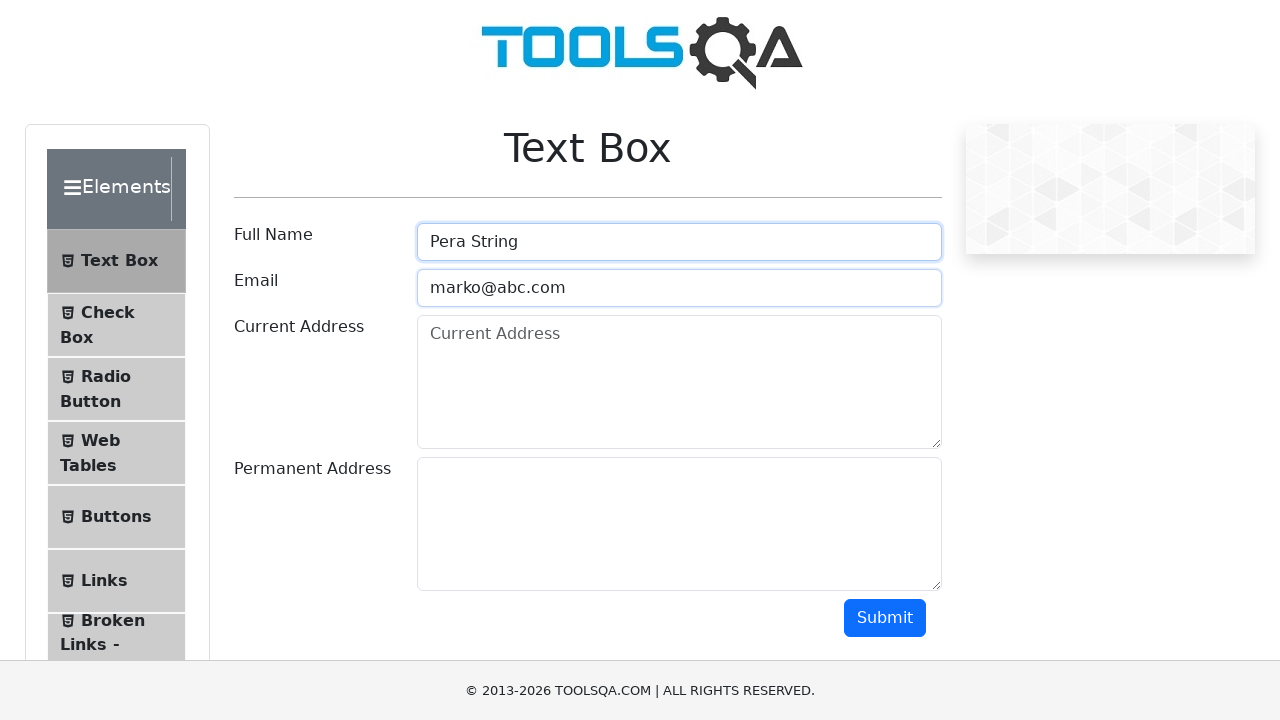

Filled current address field with 'Savska 2' on textarea#currentAddress
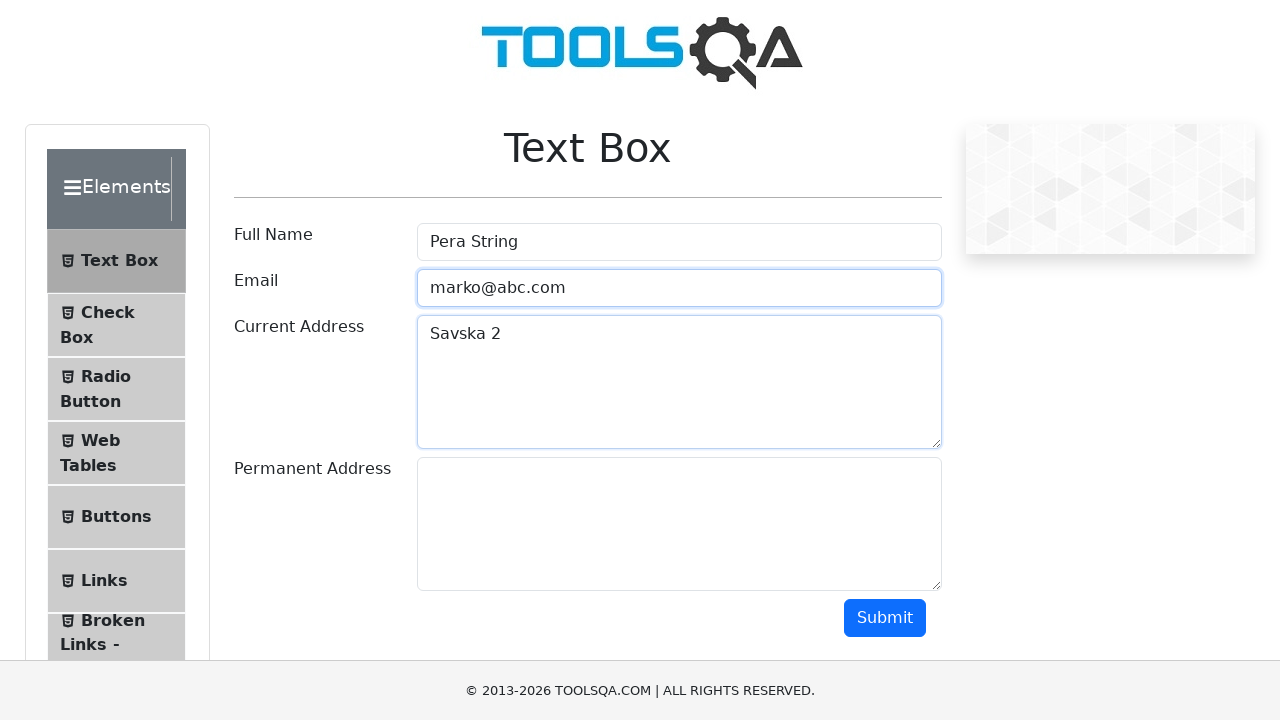

Filled permanent address field with 'Sarajevska 3' on div:nth-child(4) > div:nth-child(2) > textarea
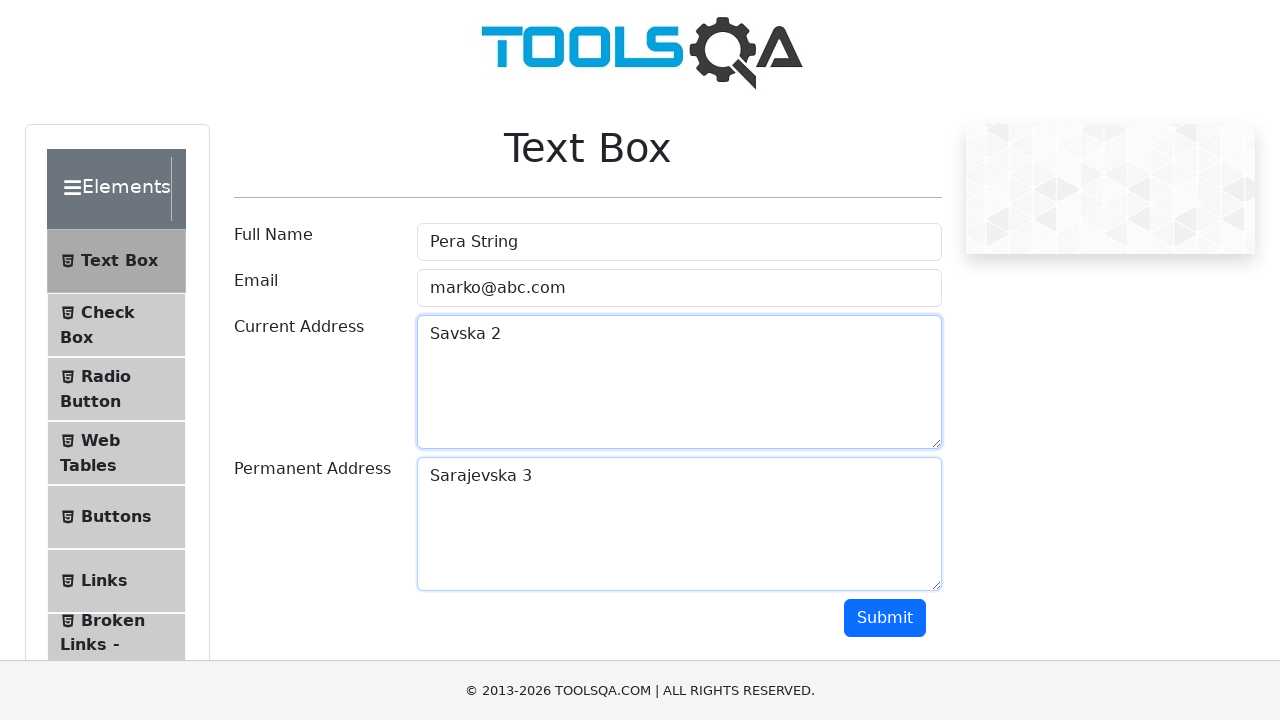

Located submit button
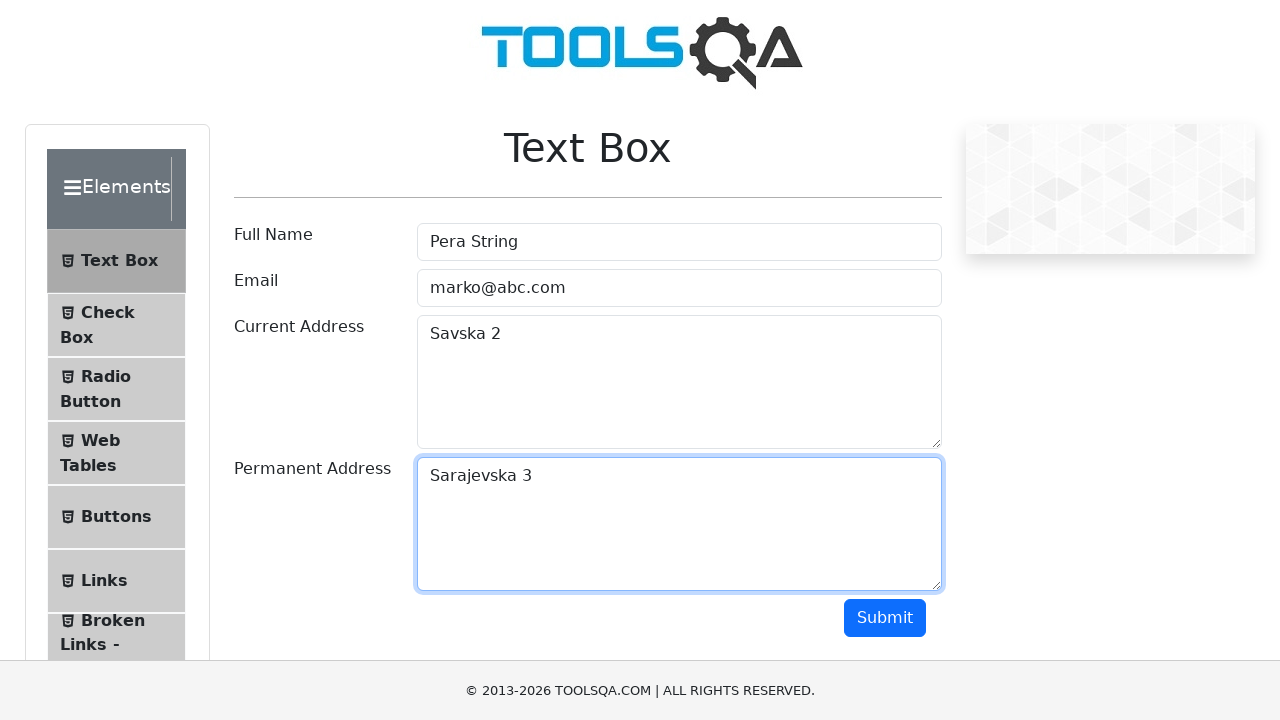

Scrolled submit button into view
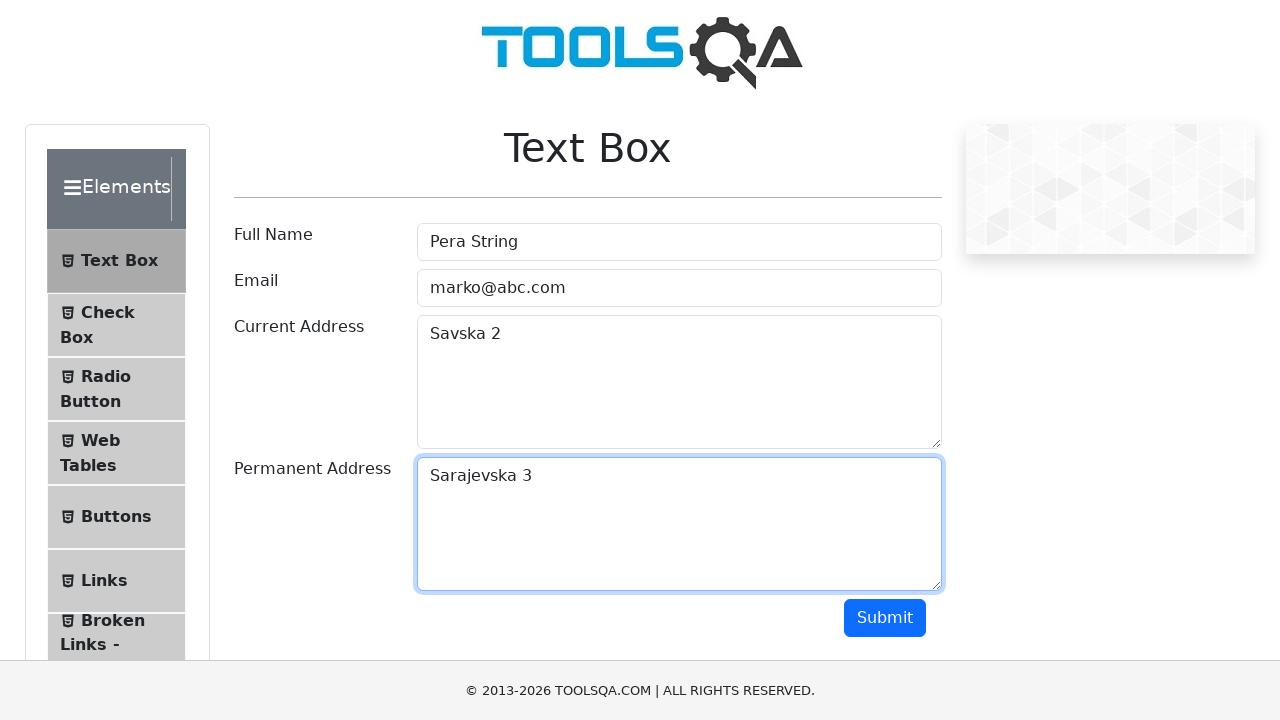

Clicked submit button to submit the form at (885, 618) on form button[type='button']
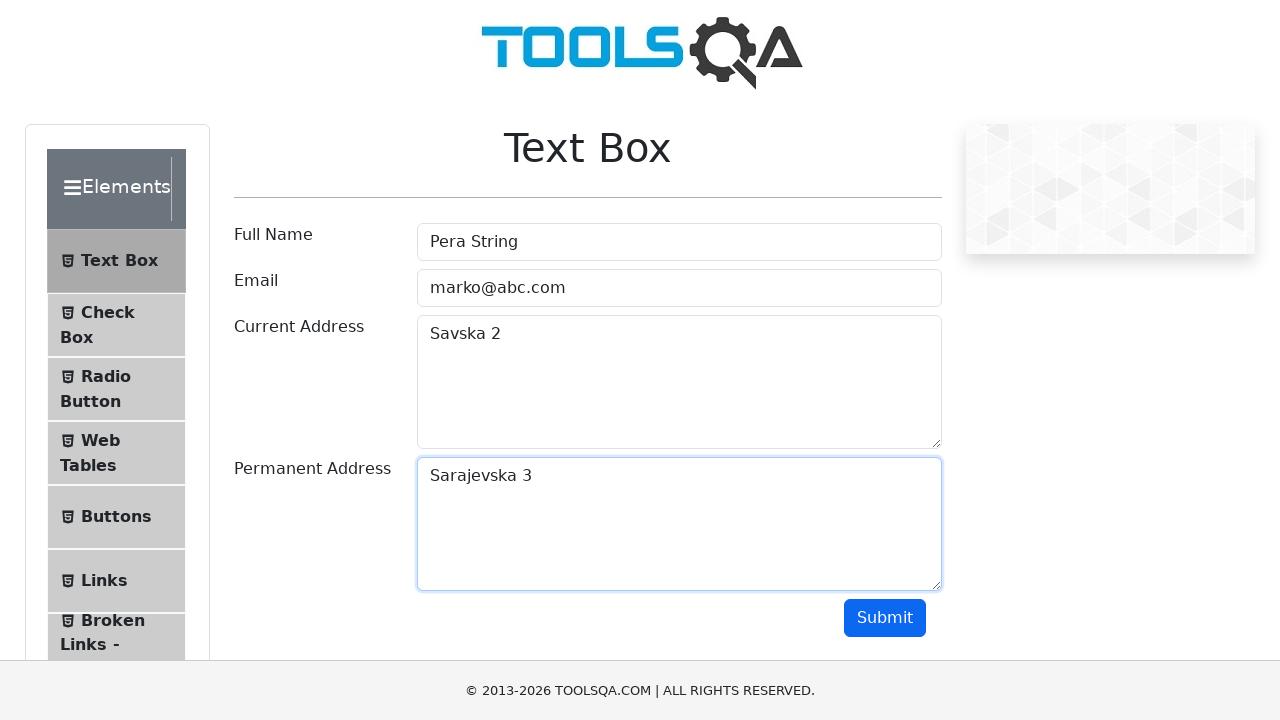

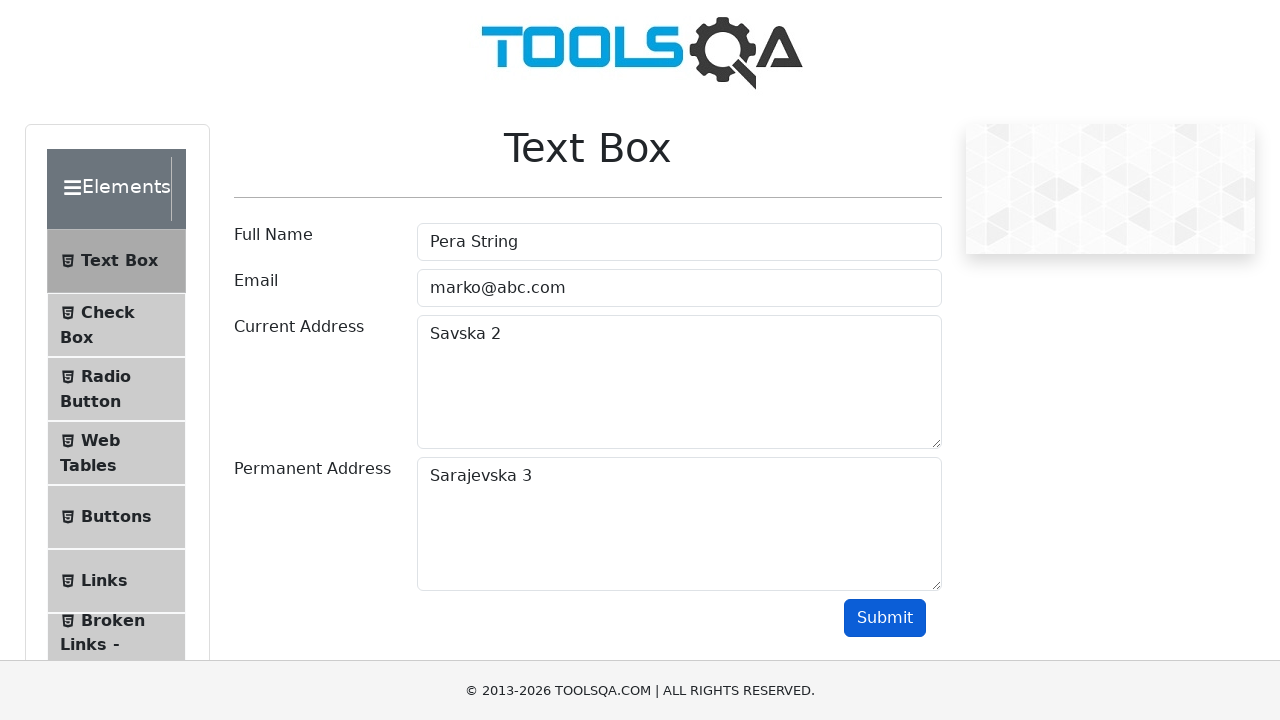